Tests double-click functionality by double-clicking a button and accepting the resulting alert

Starting URL: https://demoqa.com/buttons

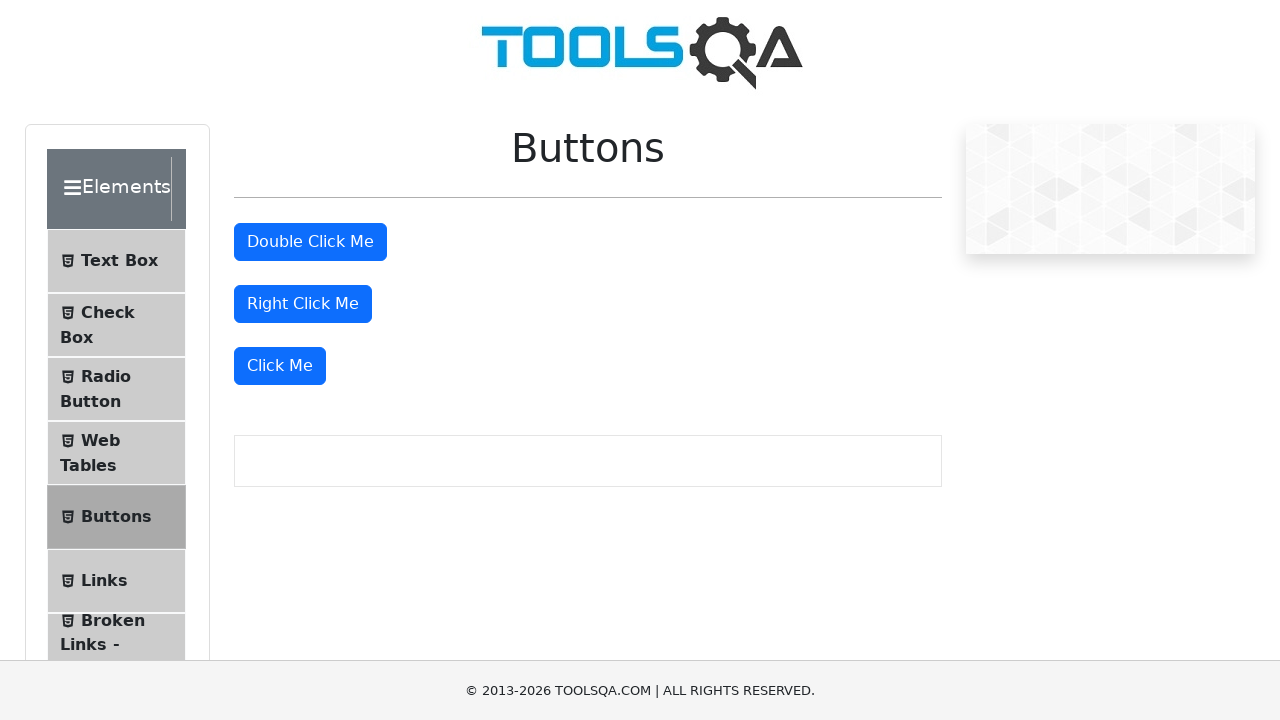

Double-clicked the double-click button at (310, 242) on #doubleClickBtn
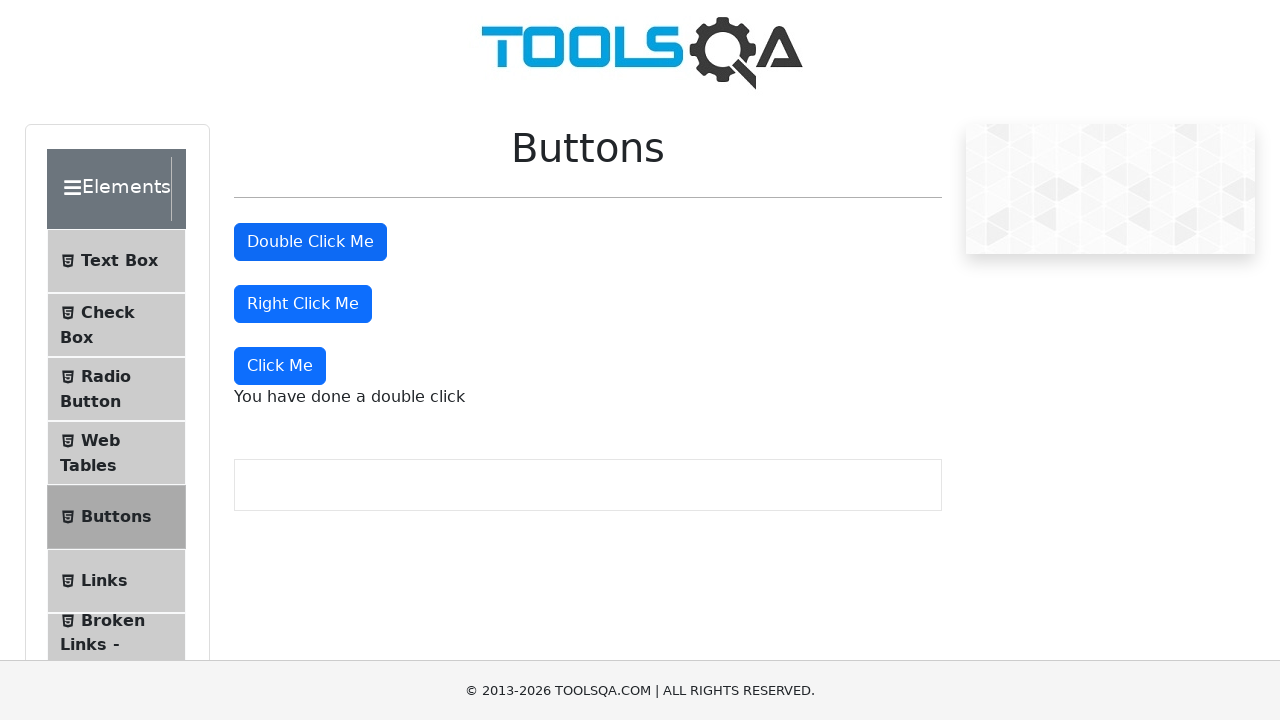

Set up dialog handler to accept alert
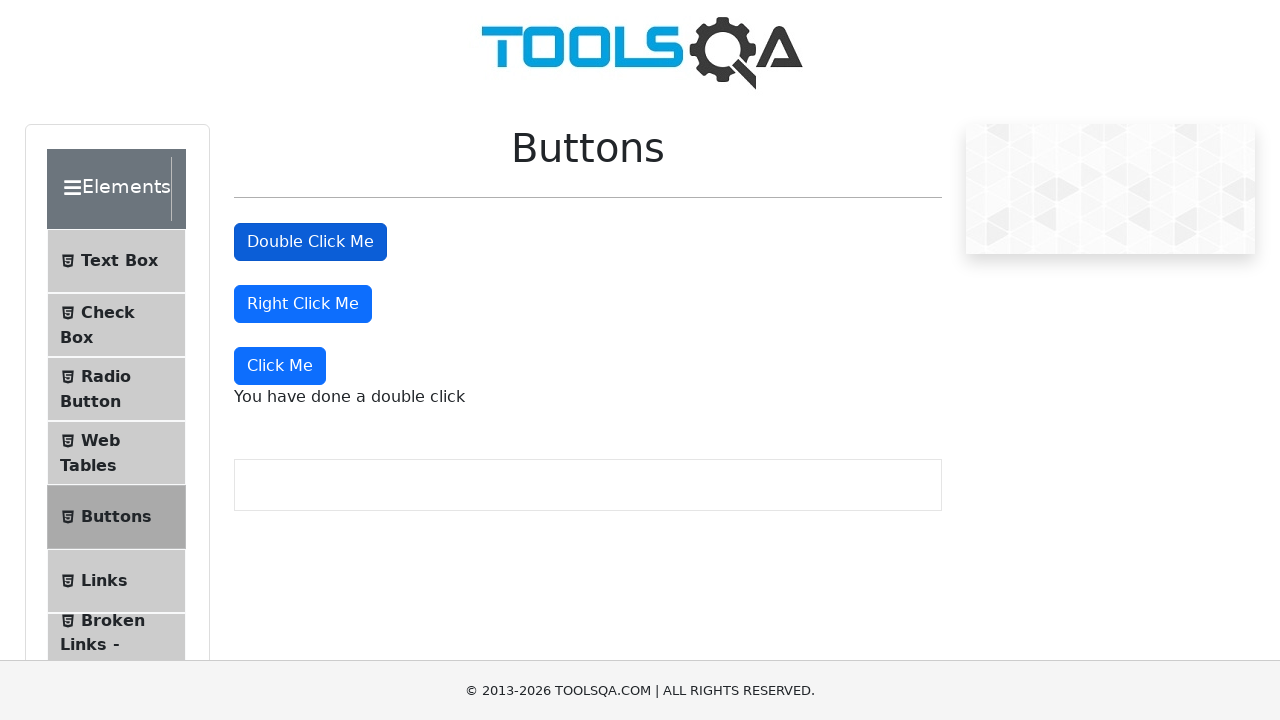

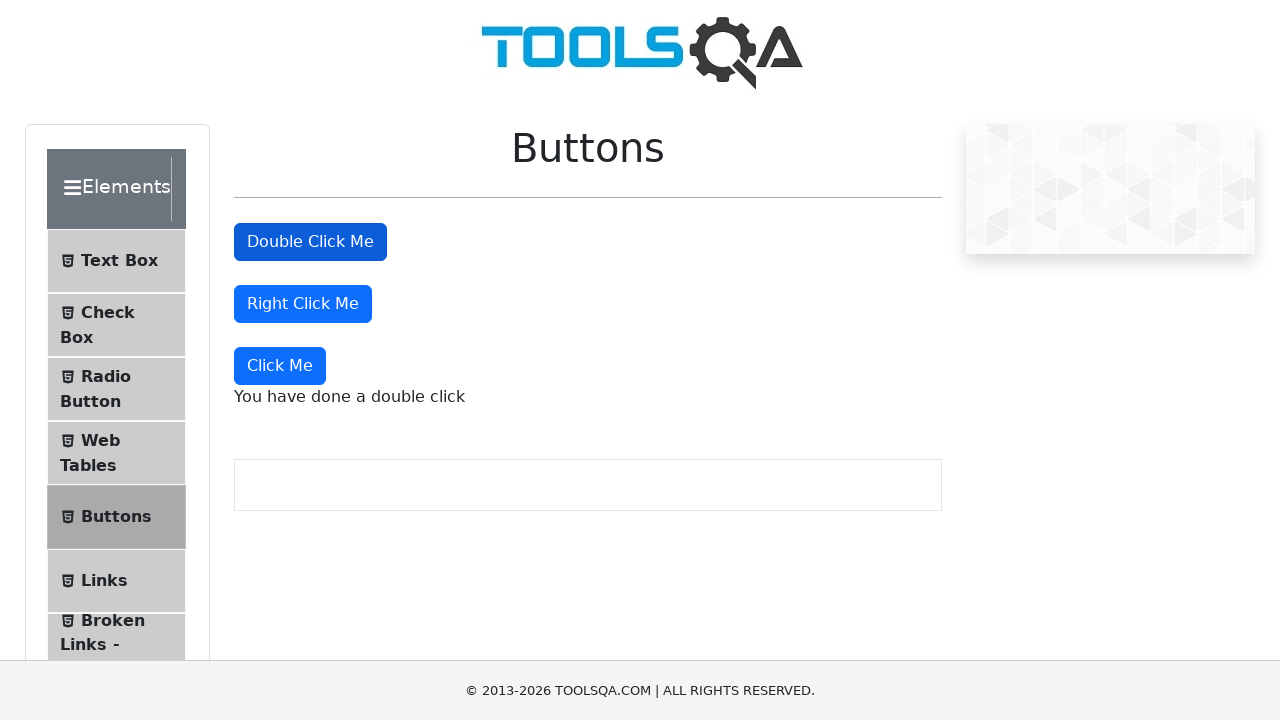